Tests number input field by entering a value and verifying it's not empty

Starting URL: https://the-internet.herokuapp.com/inputs

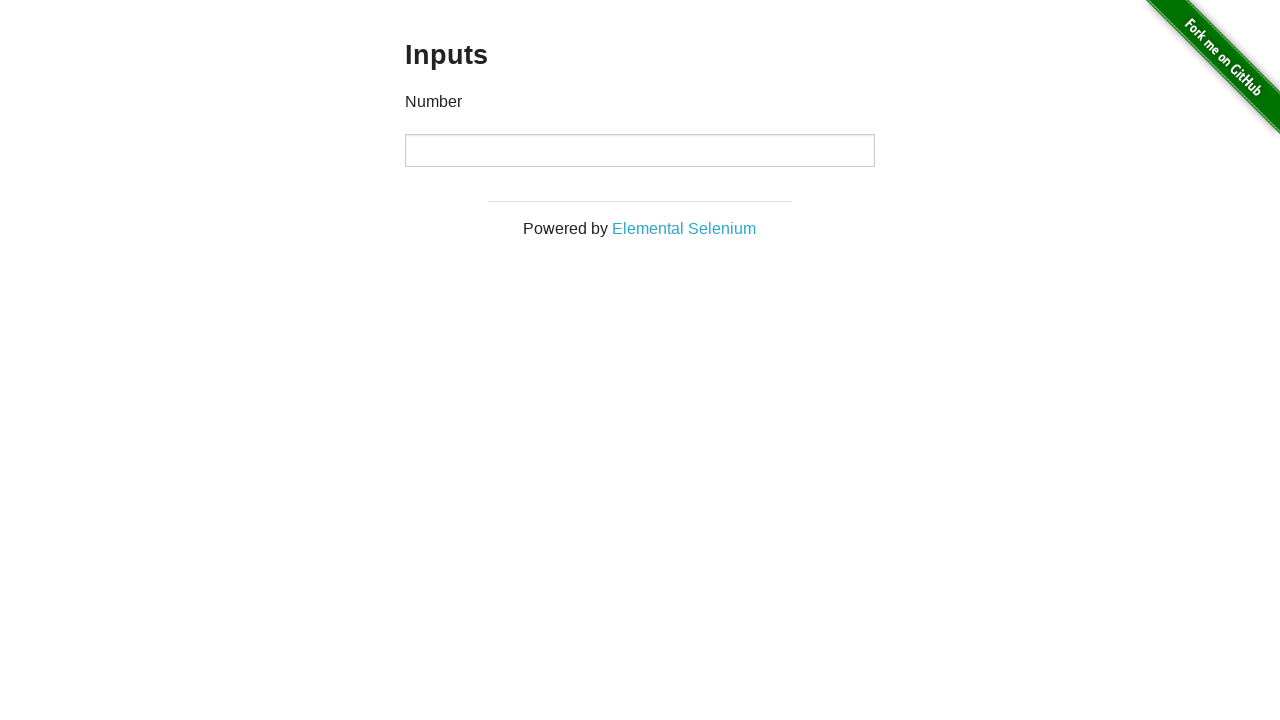

Filled number input field with value '100' on input[type='number']
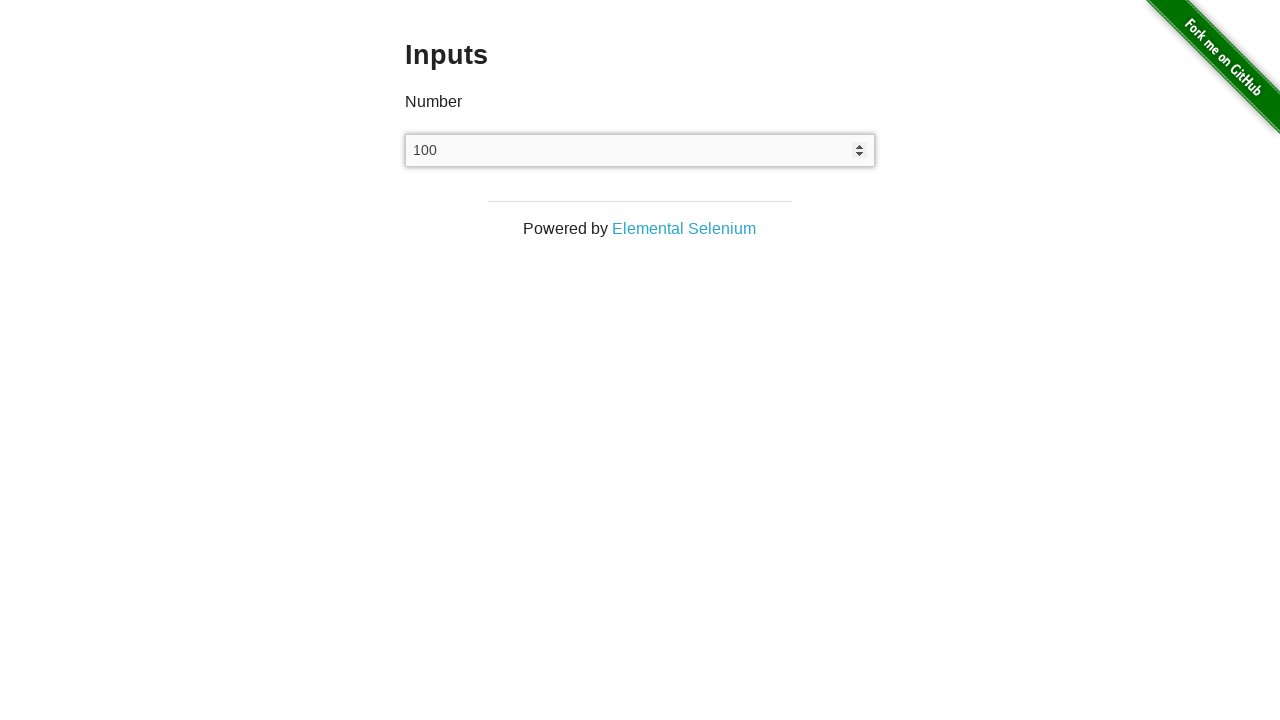

Retrieved value from number input field
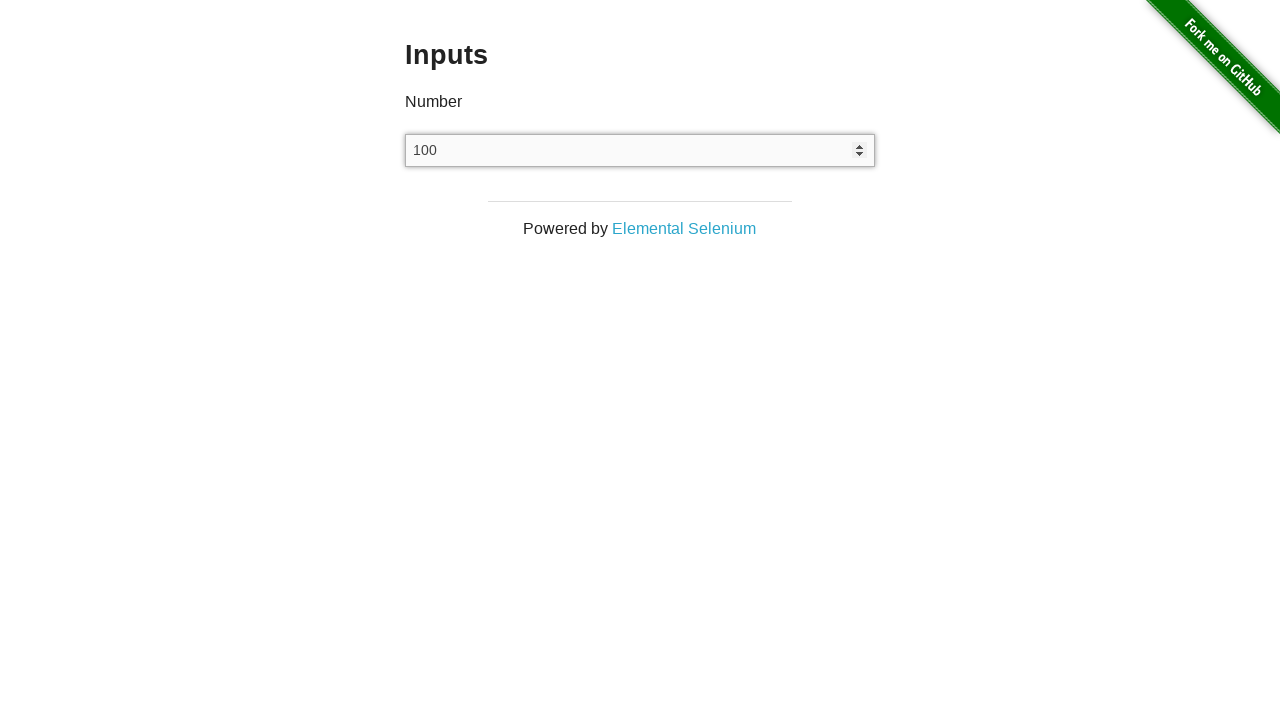

Verified that input field is not empty
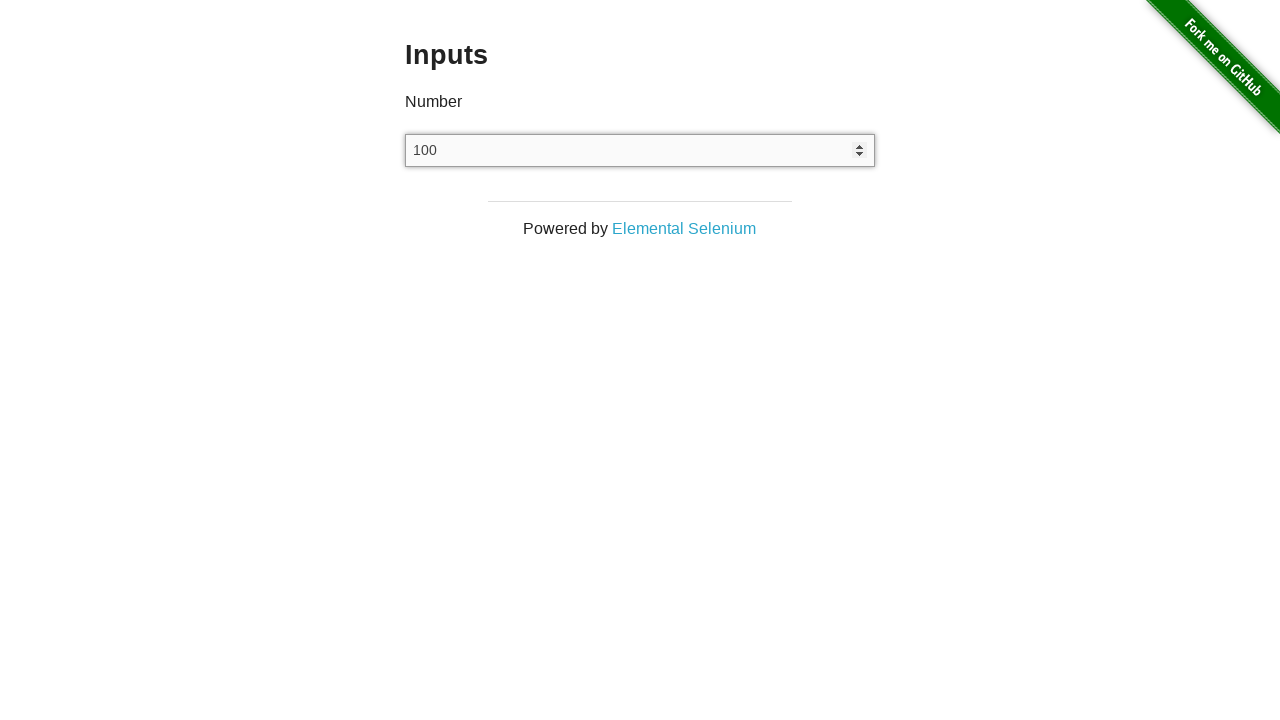

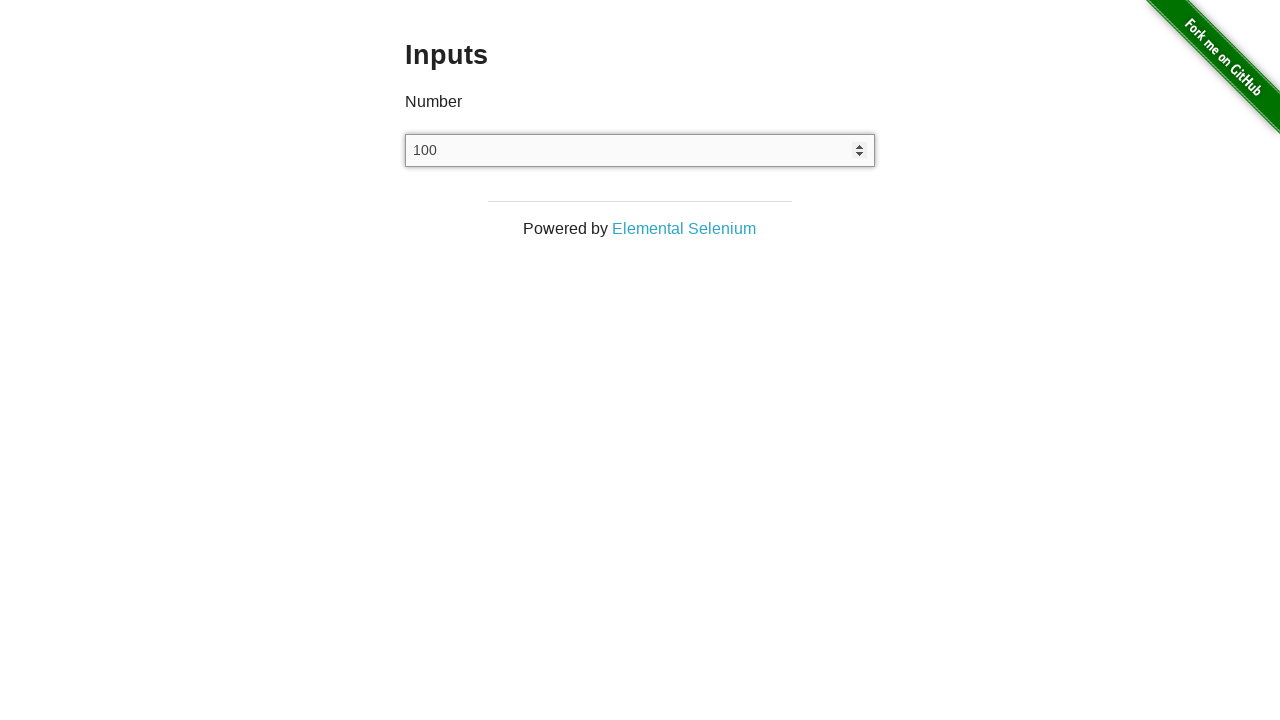